Tests the Koel app login page by clicking on the registration link within the login form and verifying that a submit button is displayed on the registration page.

Starting URL: https://qa.koel.app/

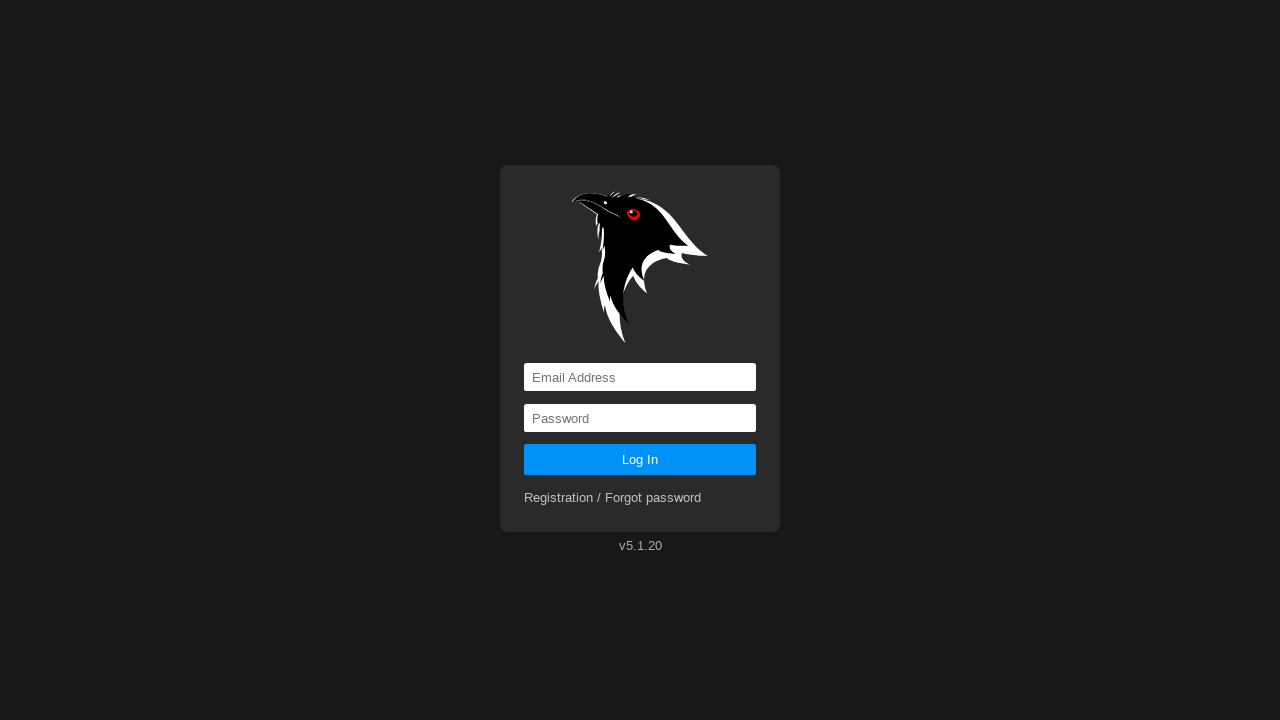

Verified that the page URL is https://qa.koel.app/
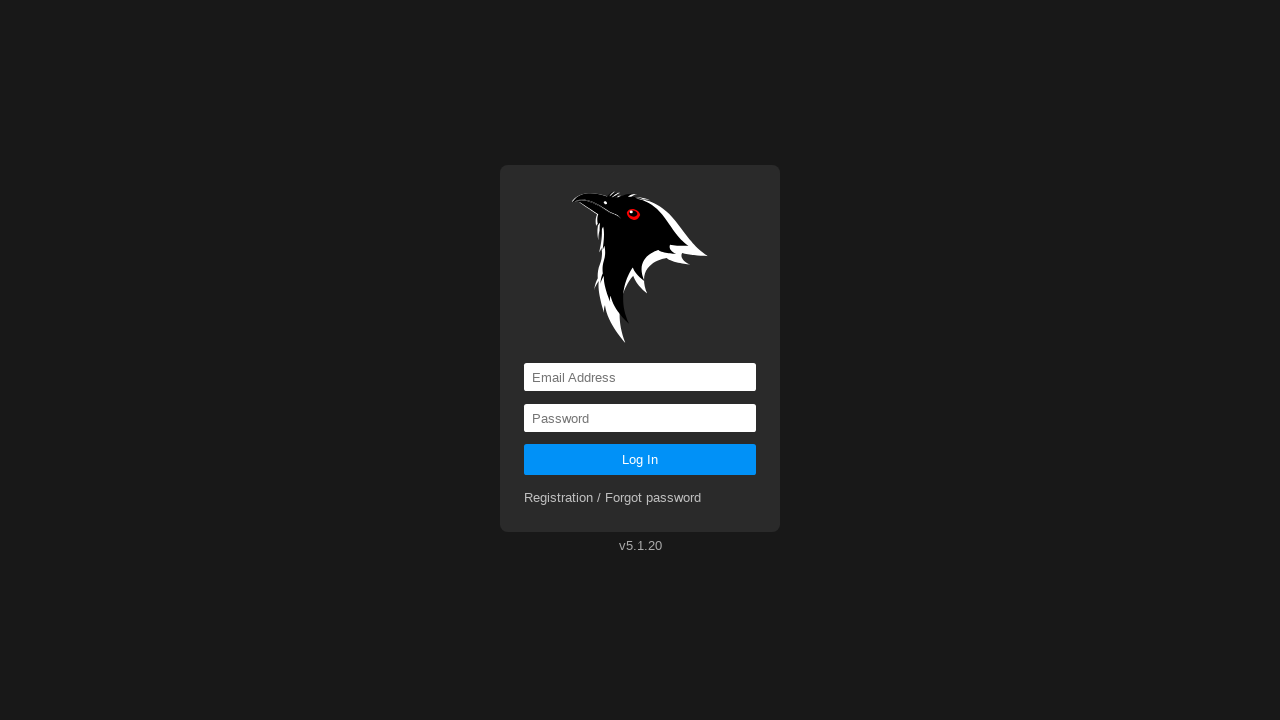

Clicked on the registration link within the login form at (613, 498) on xpath=//form[@data-testid='login-form']//div/a
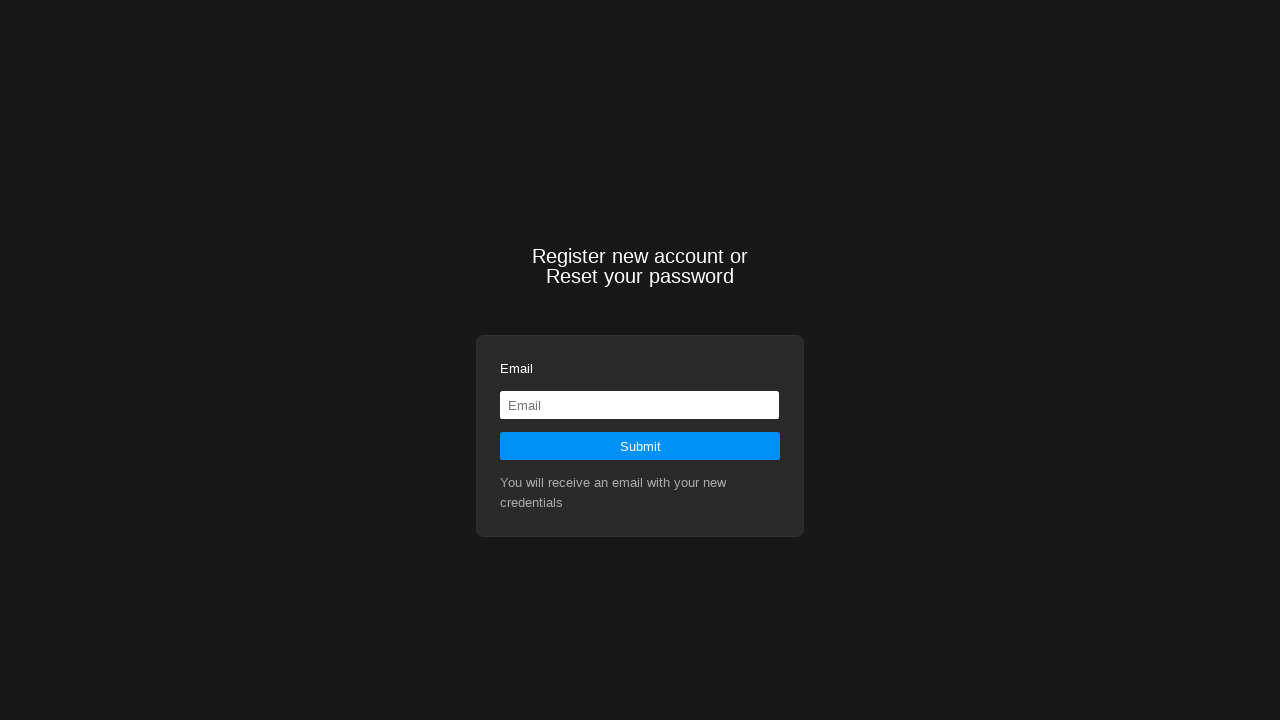

Waited for submit button to become visible
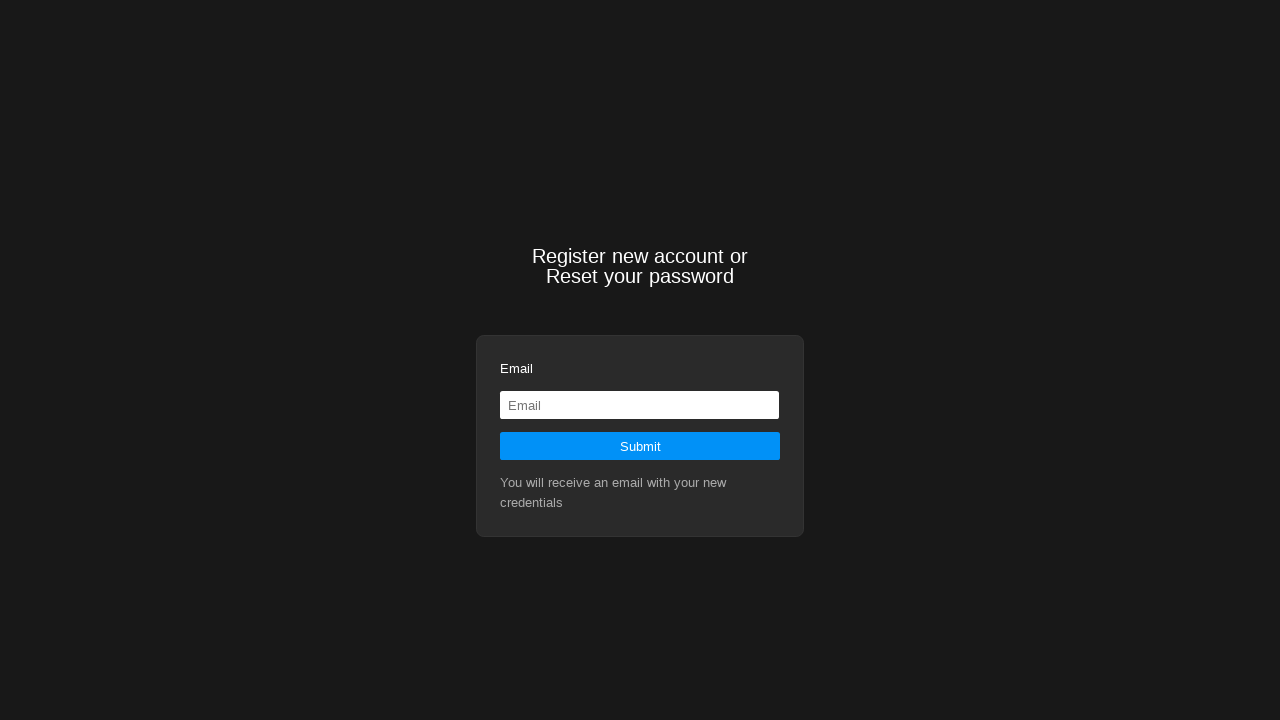

Verified that the submit button is visible on the registration page
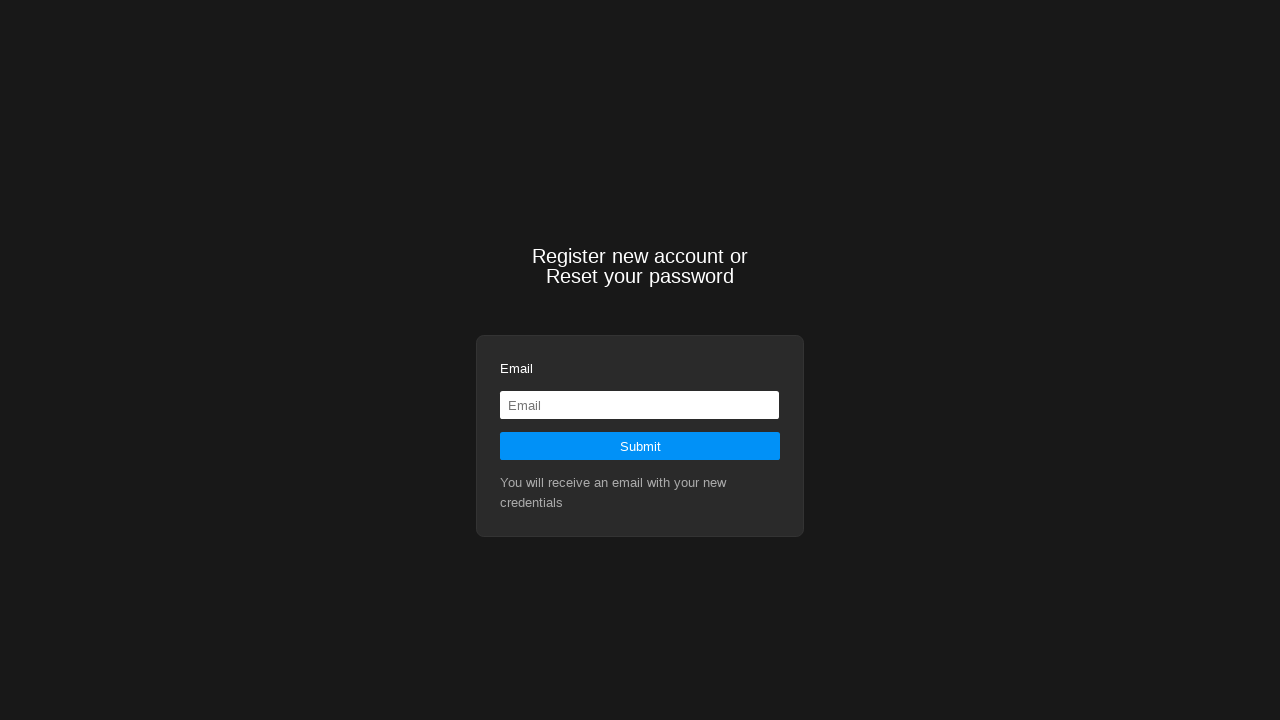

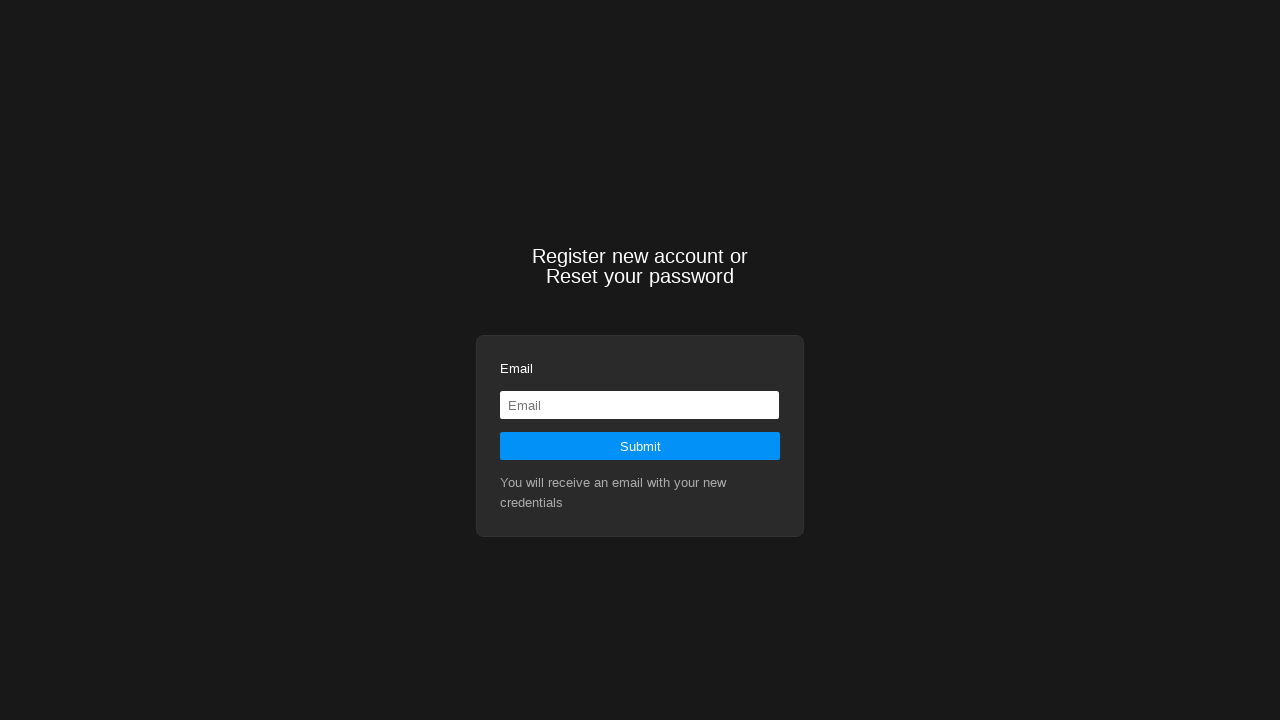